Tests multi-window handling by opening a new window, navigating to a different site, extracting a course name, then switching back to the original window and entering that text into a name field

Starting URL: https://rahulshettyacademy.com/angularpractice/

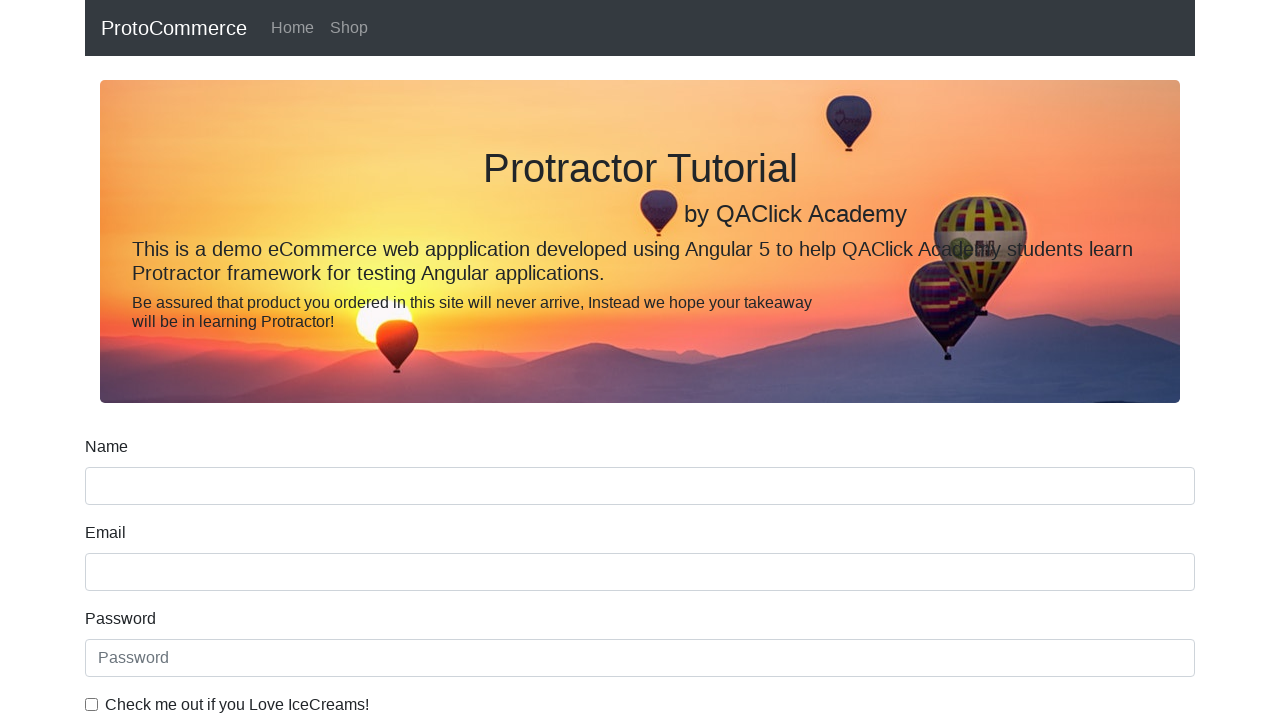

Opened a new browser tab/window
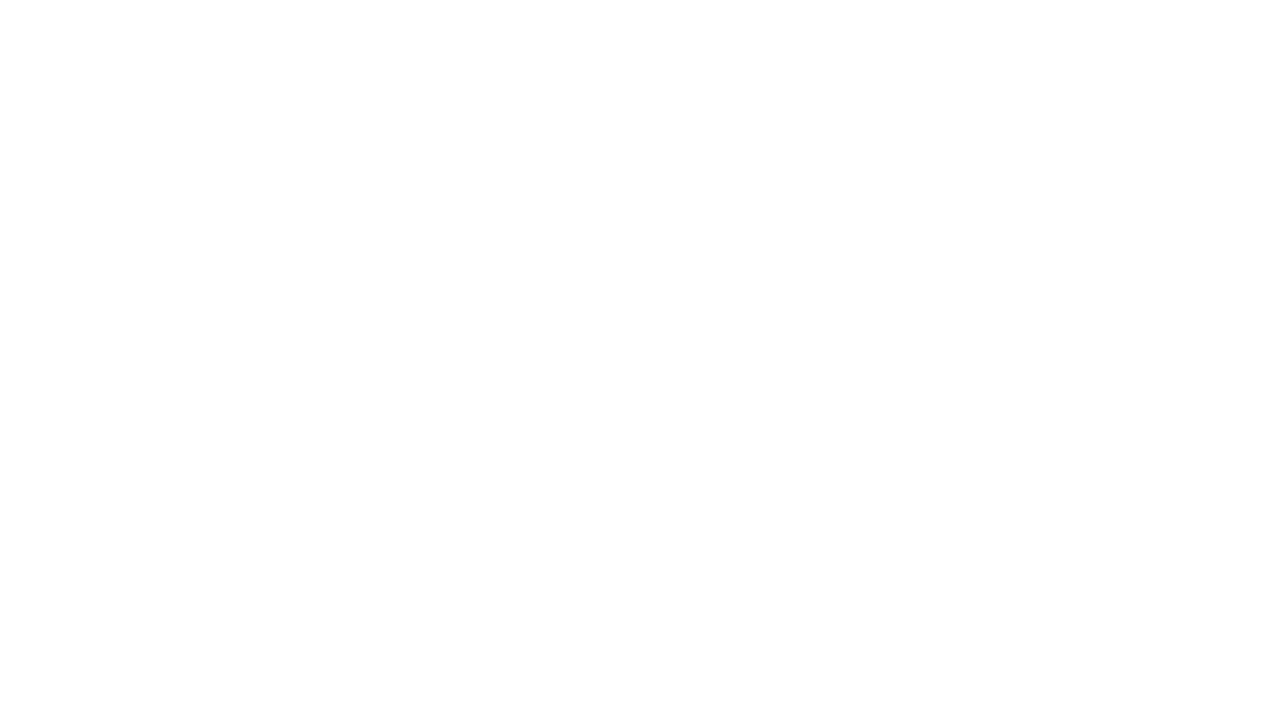

Navigated to https://rahulshettyacademy.com/ in new tab
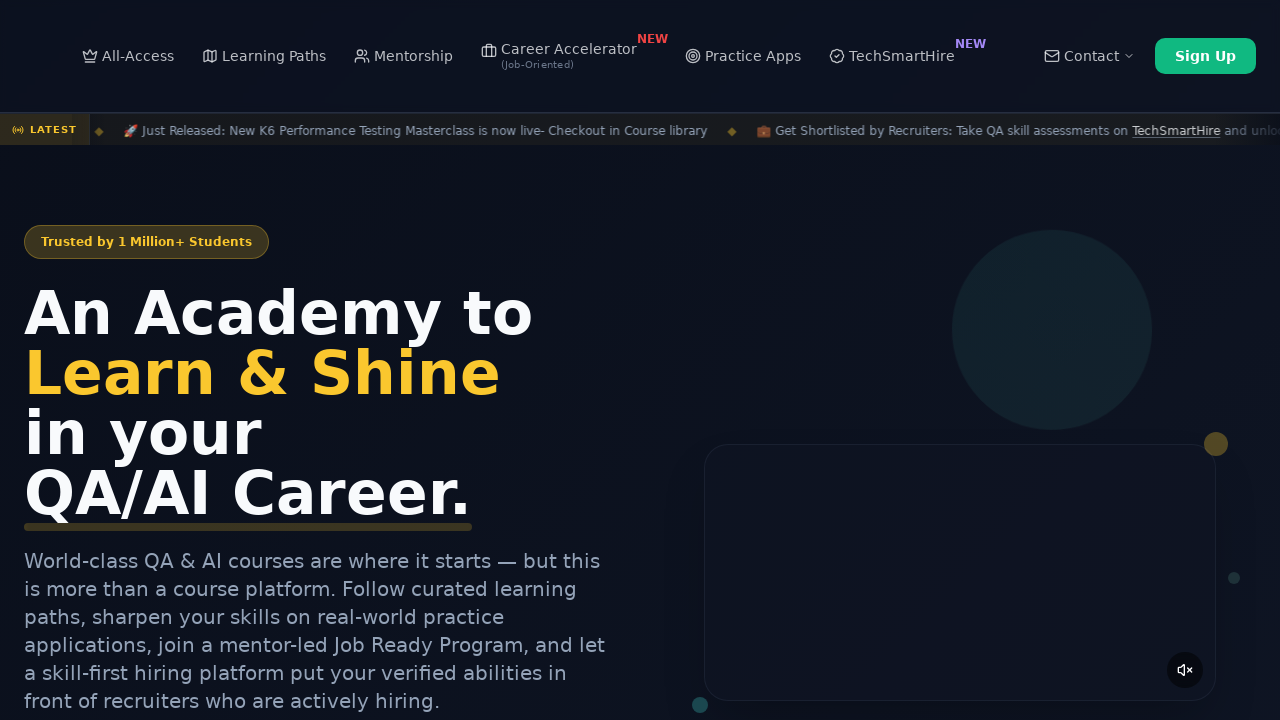

Course links loaded on the page
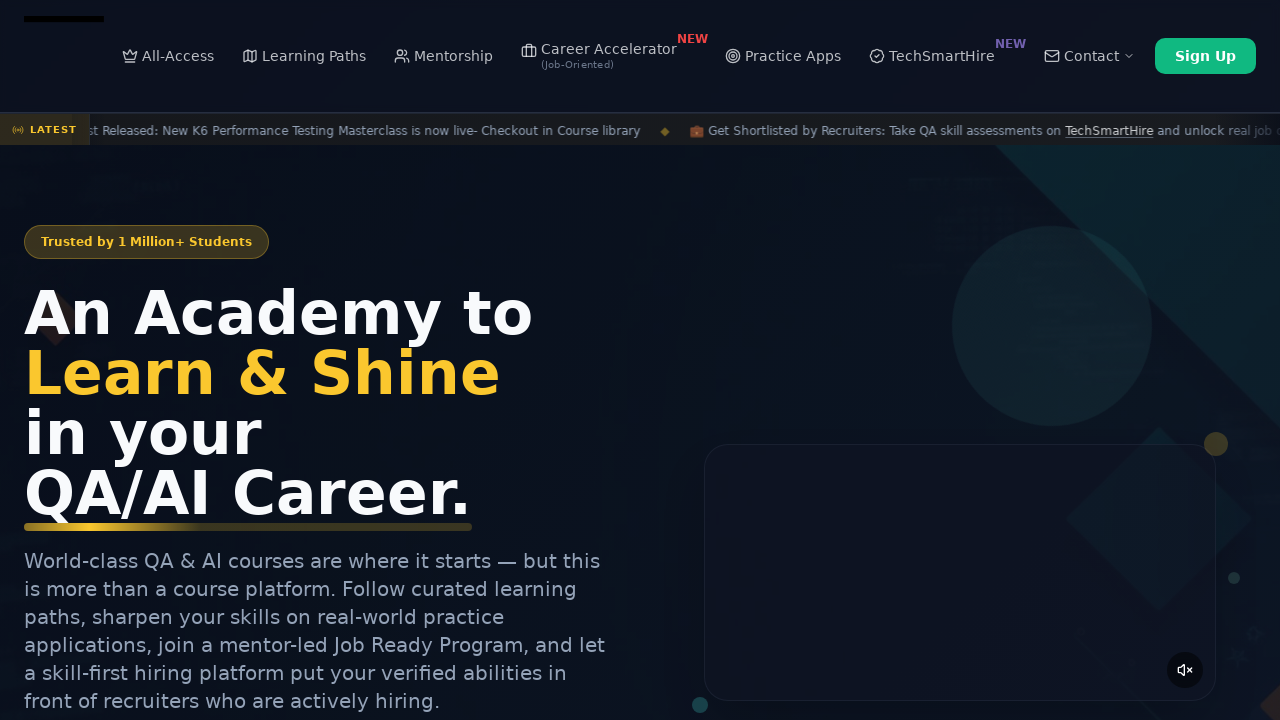

Located all course links
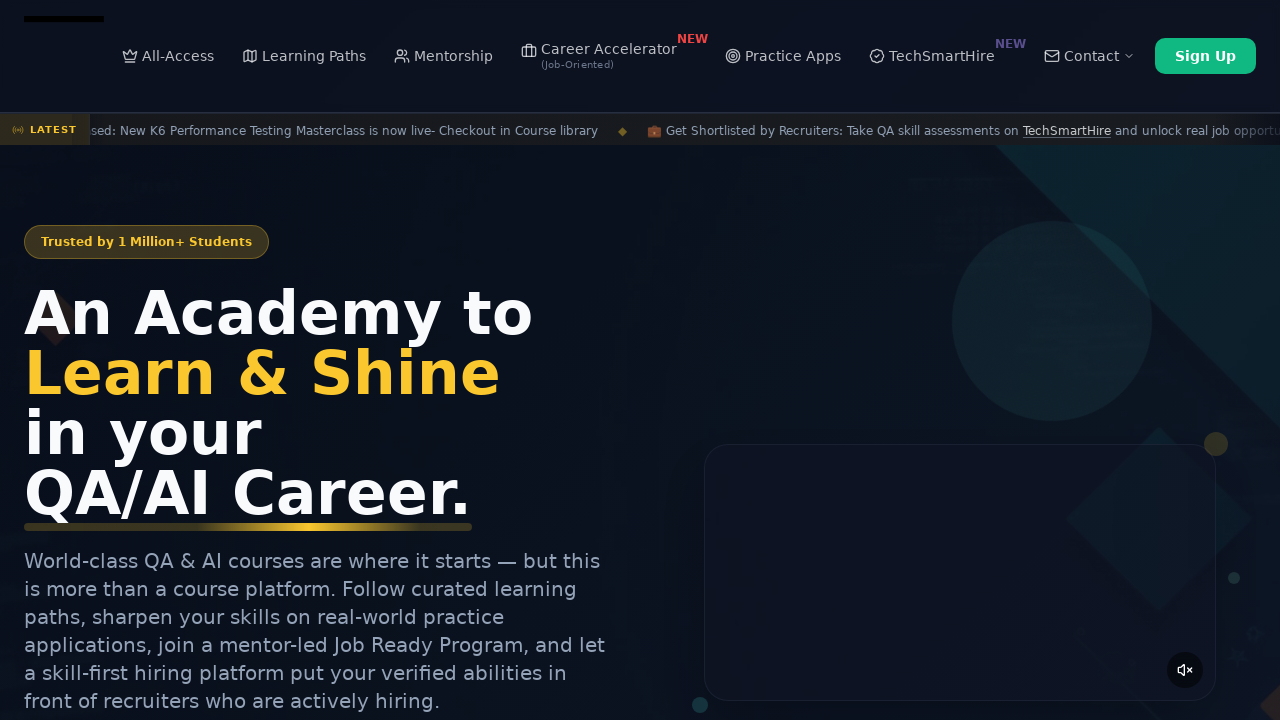

Extracted second course name: Playwright Testing
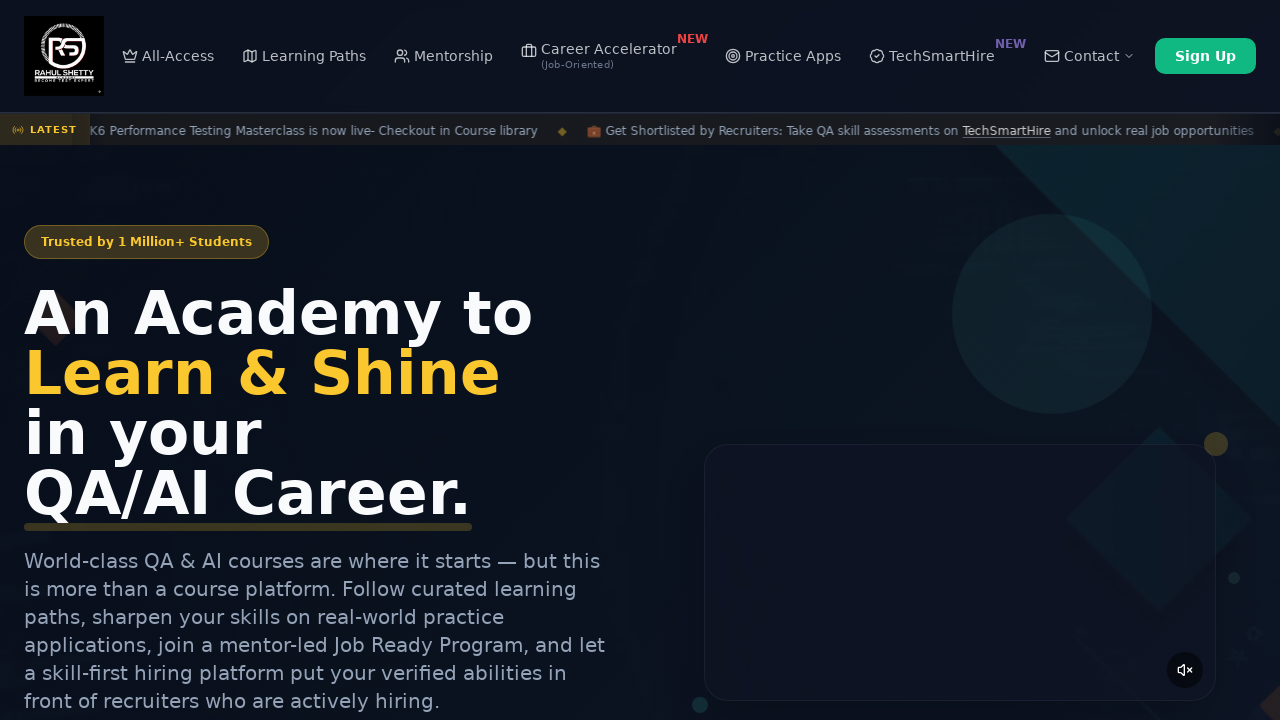

Switched back to original window
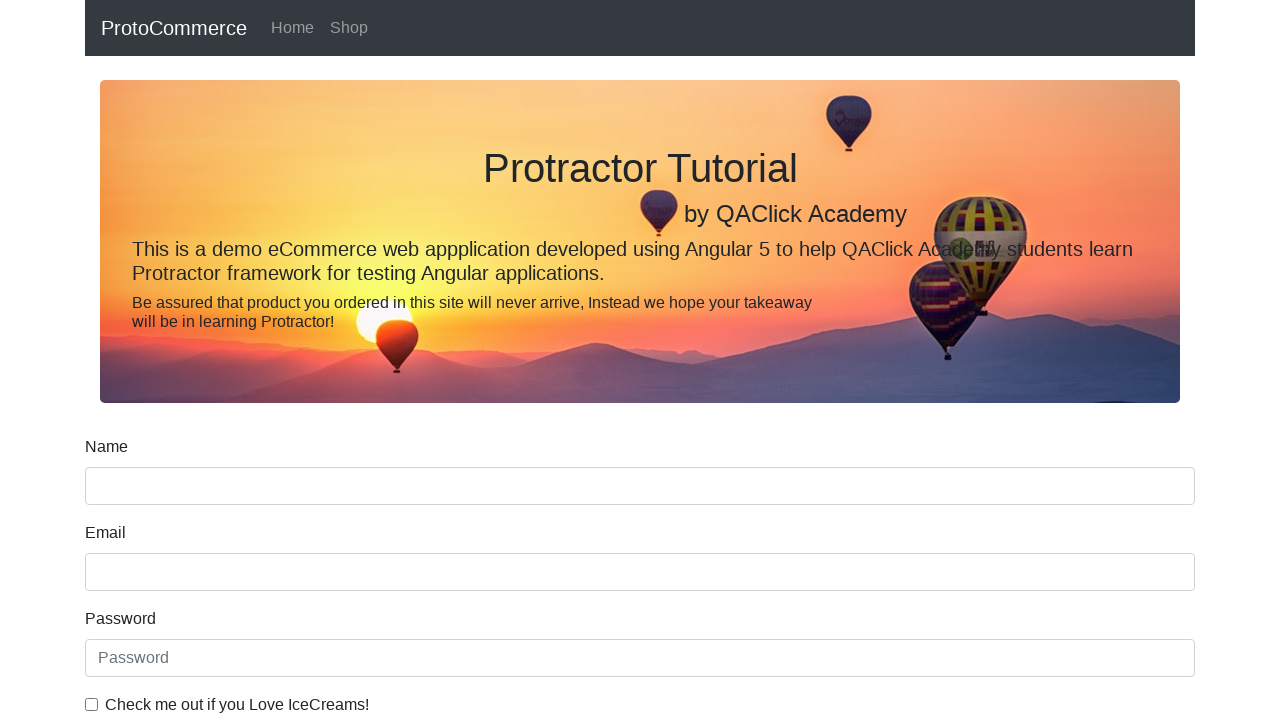

Filled name field with extracted course name: Playwright Testing on [name='name']
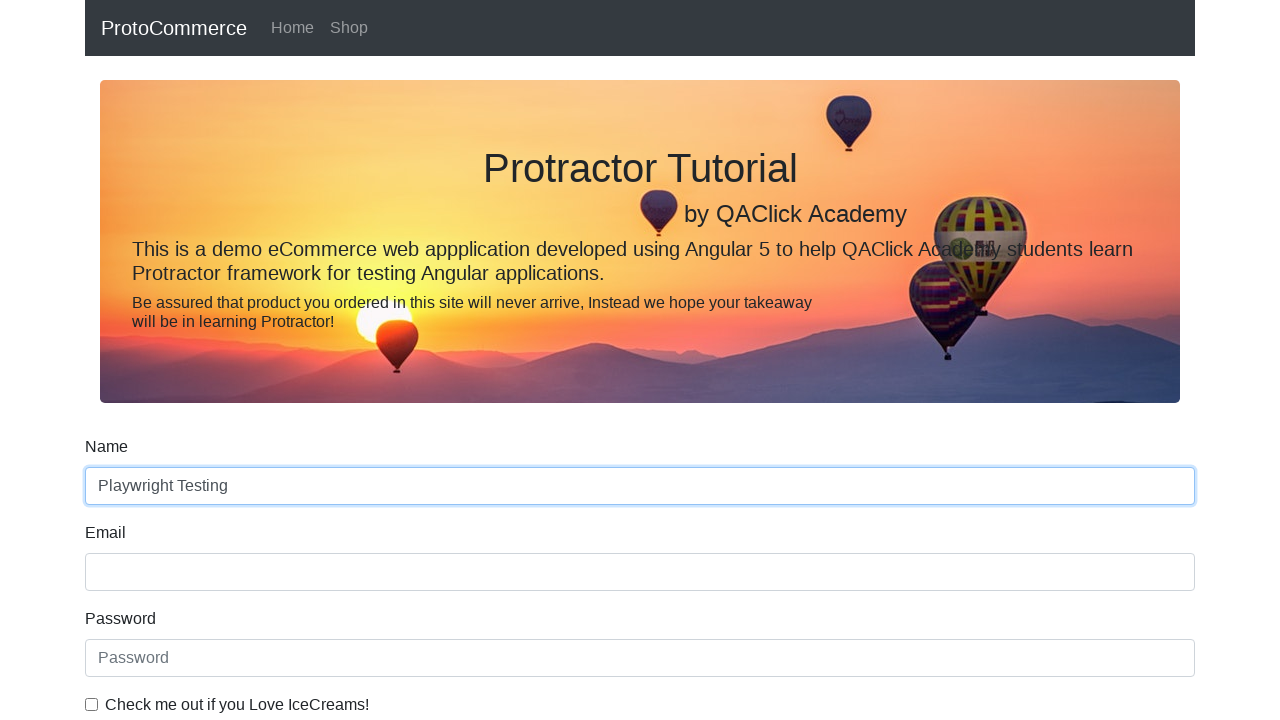

Closed the secondary tab/window
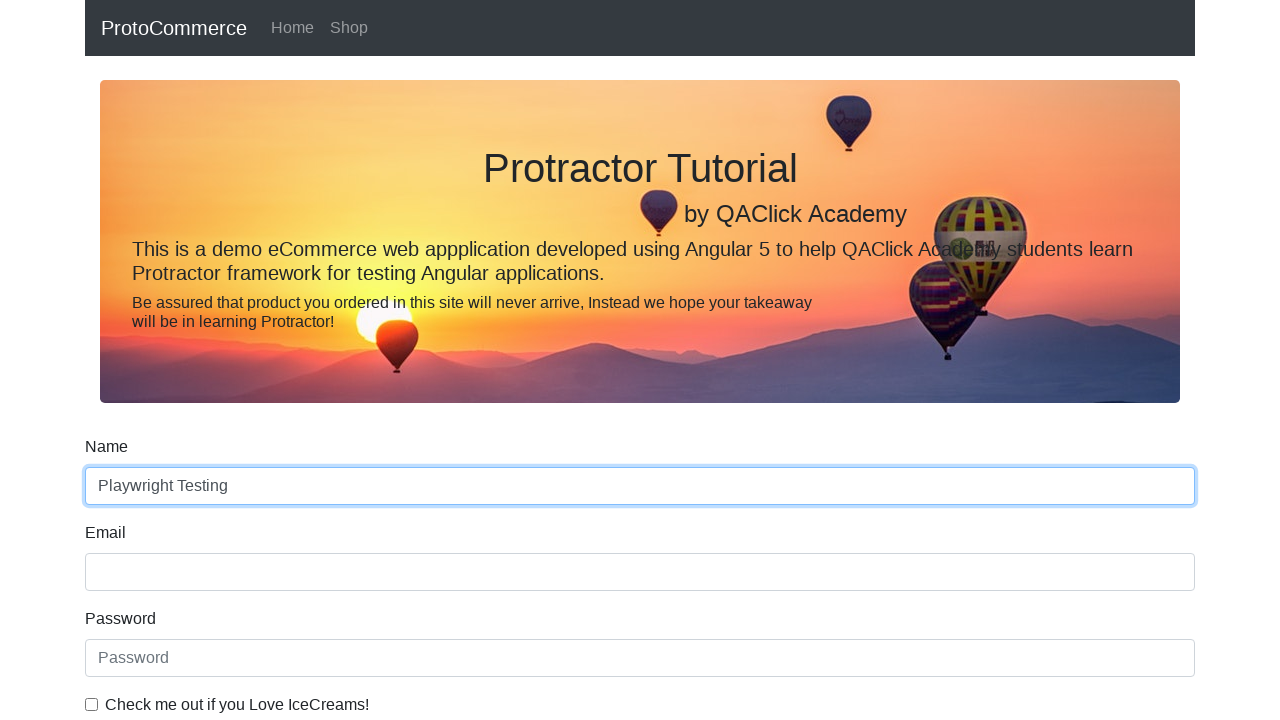

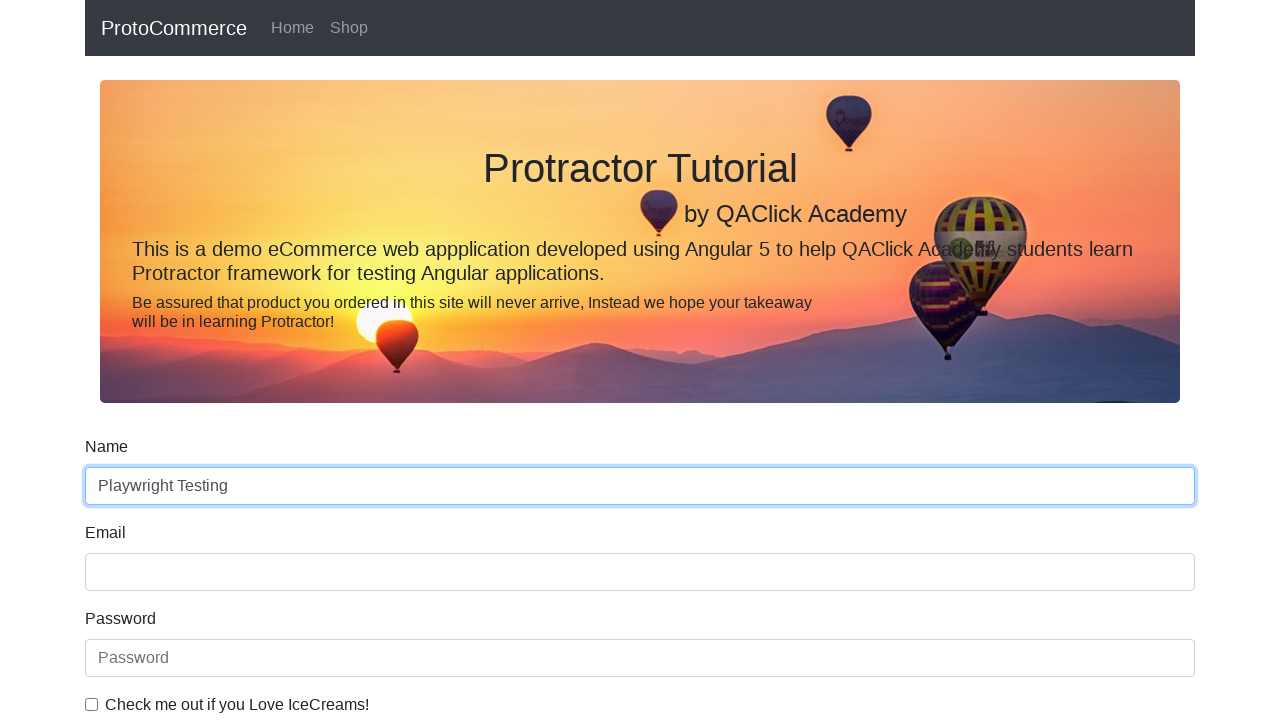